Tests filtering to display only completed items.

Starting URL: https://demo.playwright.dev/todomvc

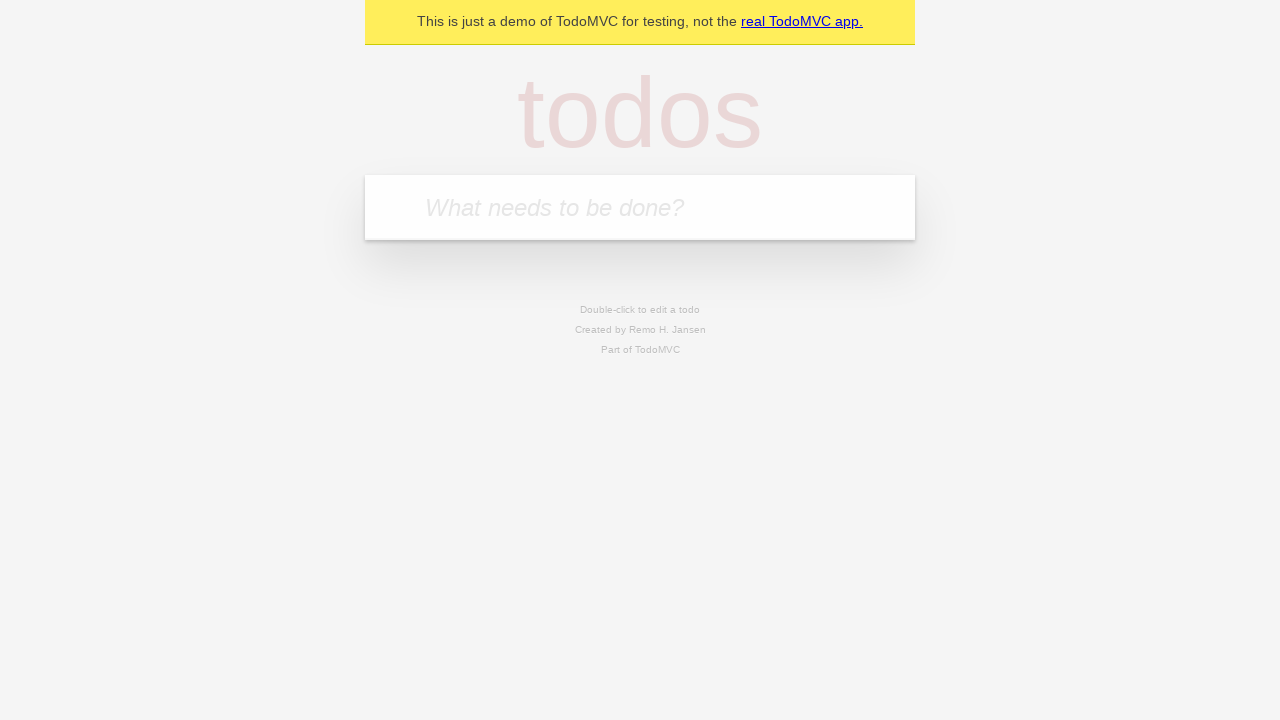

Filled todo input with 'buy some cheese' on internal:attr=[placeholder="What needs to be done?"i]
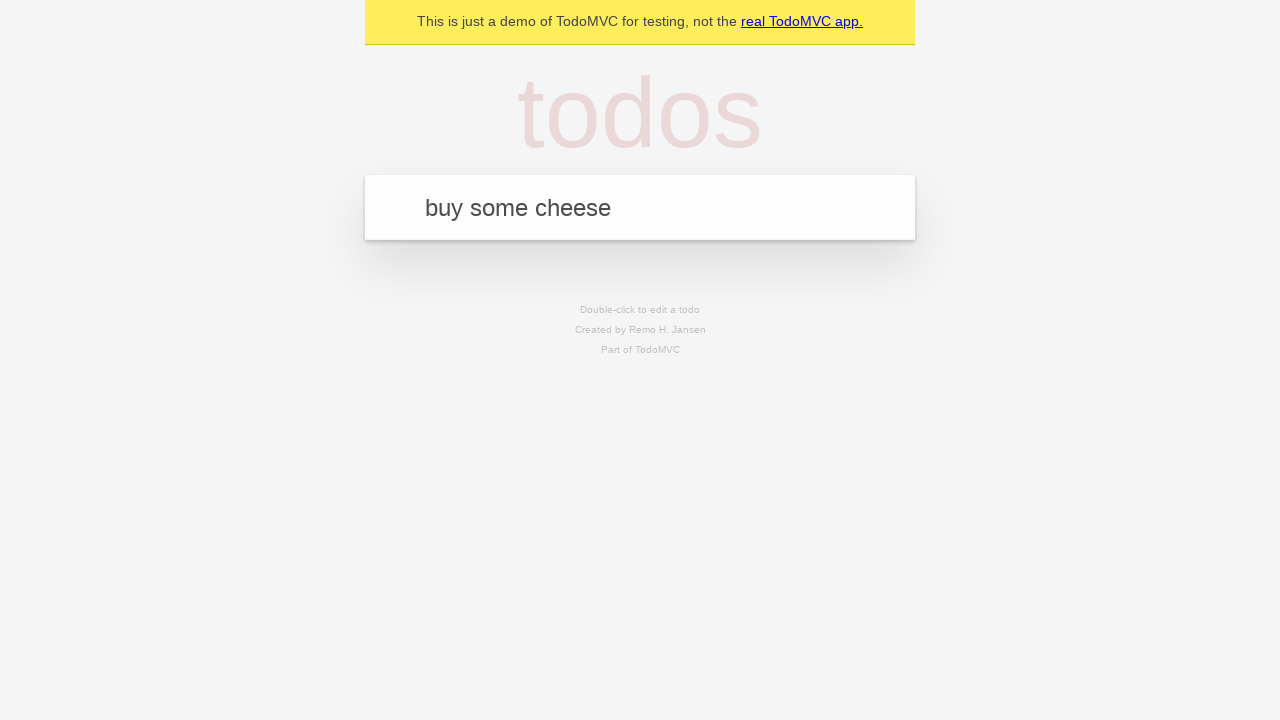

Pressed Enter to add 'buy some cheese' todo on internal:attr=[placeholder="What needs to be done?"i]
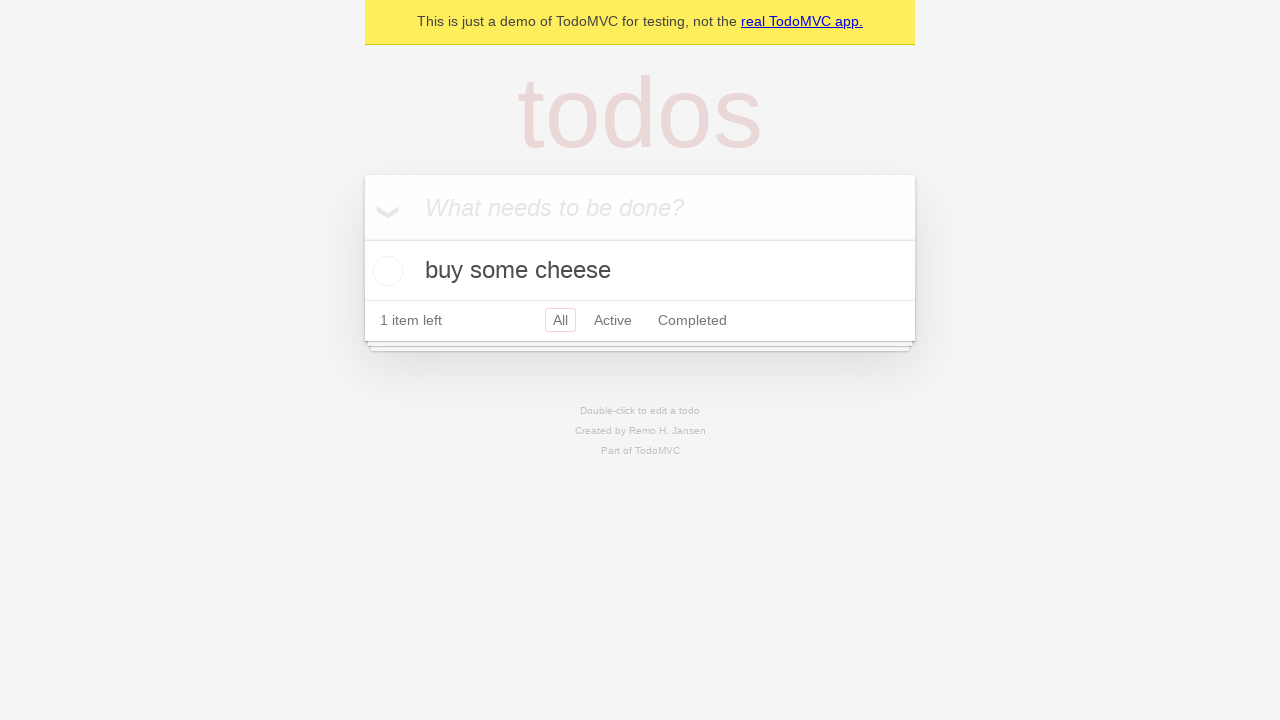

Filled todo input with 'feed the cat' on internal:attr=[placeholder="What needs to be done?"i]
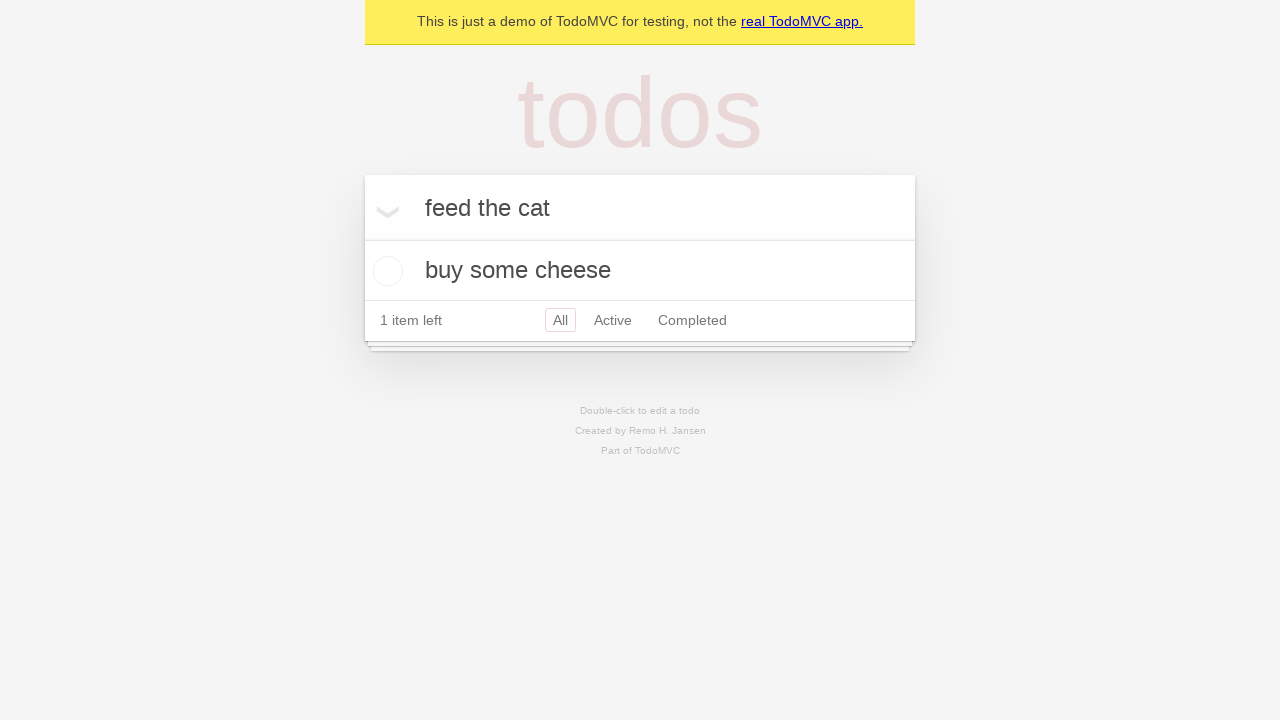

Pressed Enter to add 'feed the cat' todo on internal:attr=[placeholder="What needs to be done?"i]
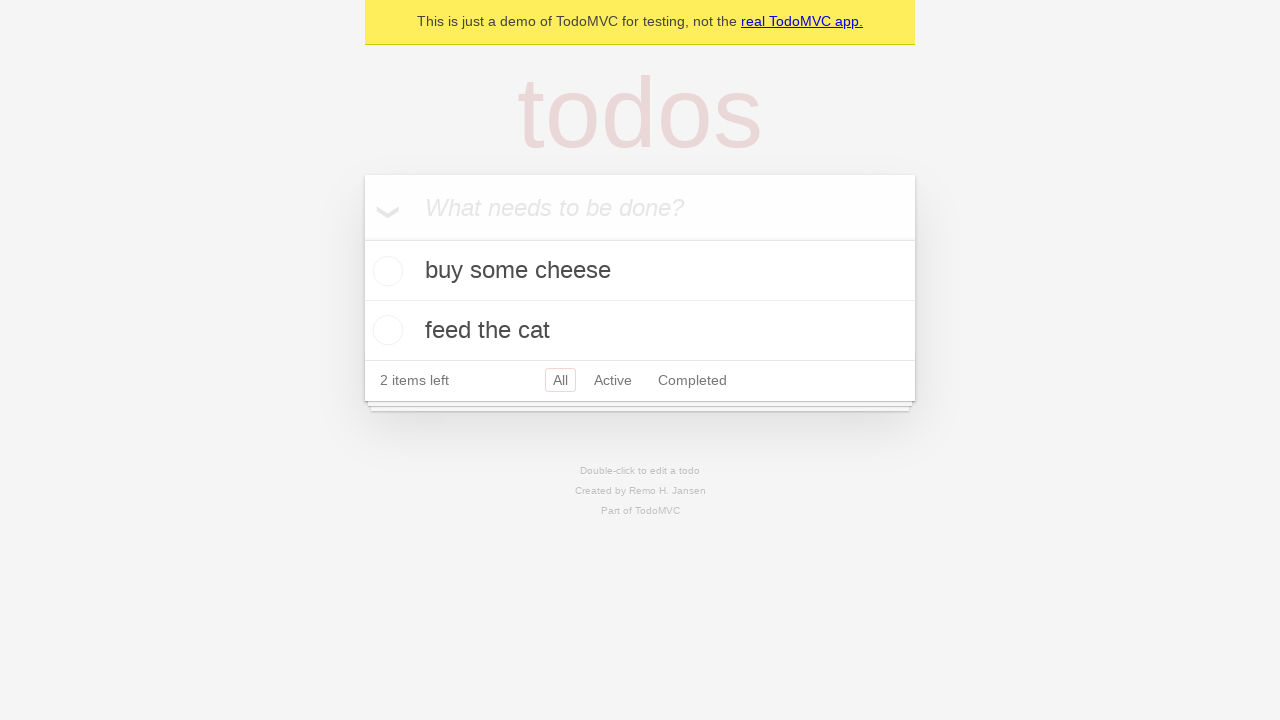

Filled todo input with 'book a doctors appointment' on internal:attr=[placeholder="What needs to be done?"i]
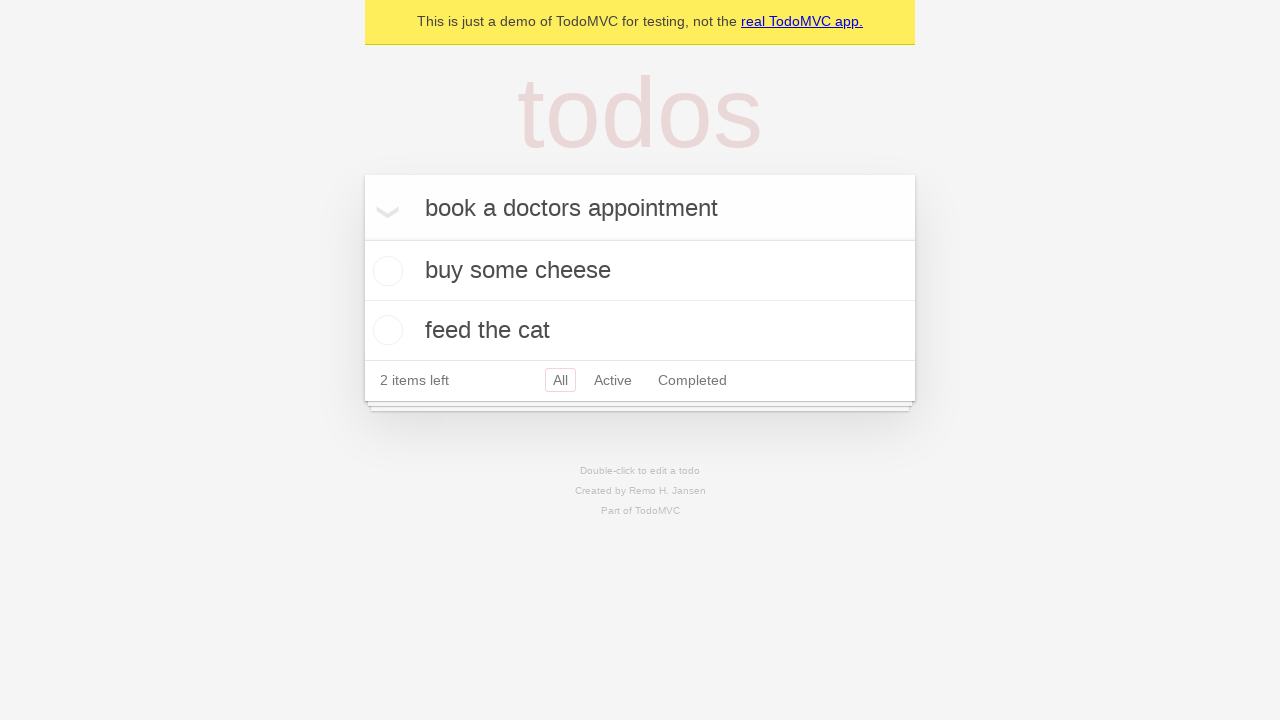

Pressed Enter to add 'book a doctors appointment' todo on internal:attr=[placeholder="What needs to be done?"i]
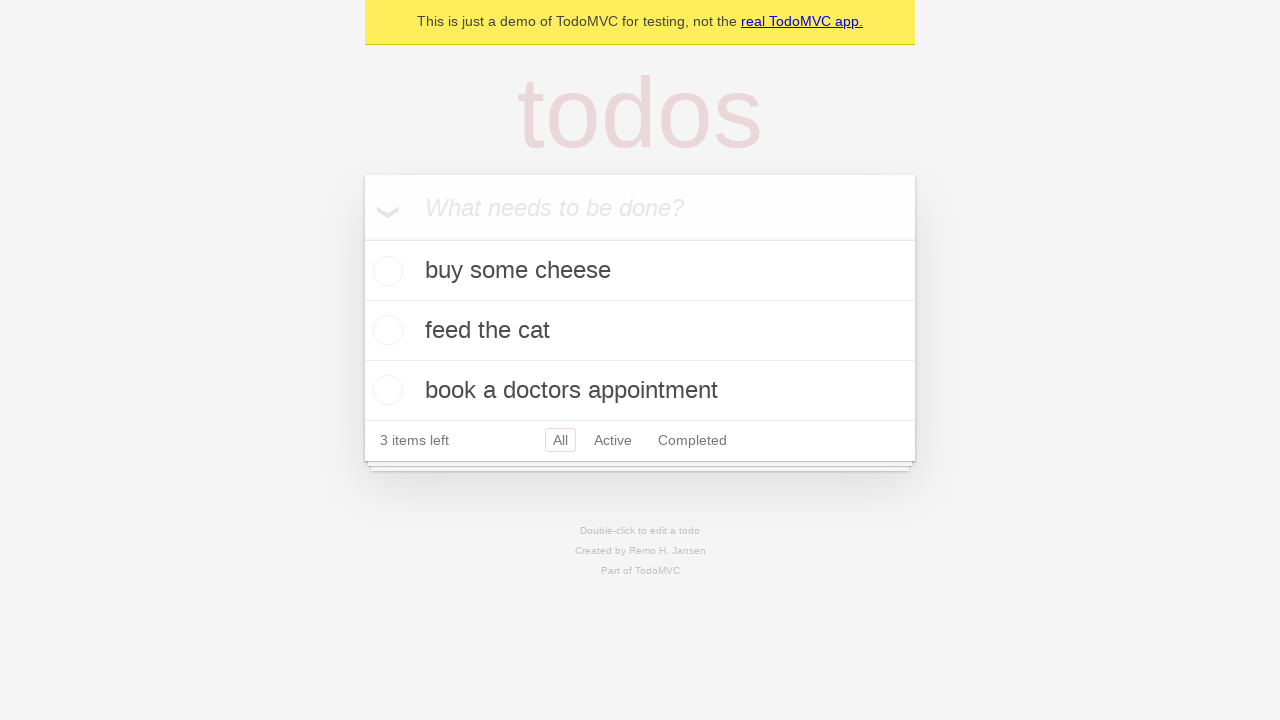

Checked the second todo item (feed the cat) at (385, 330) on .todo-list li .toggle >> nth=1
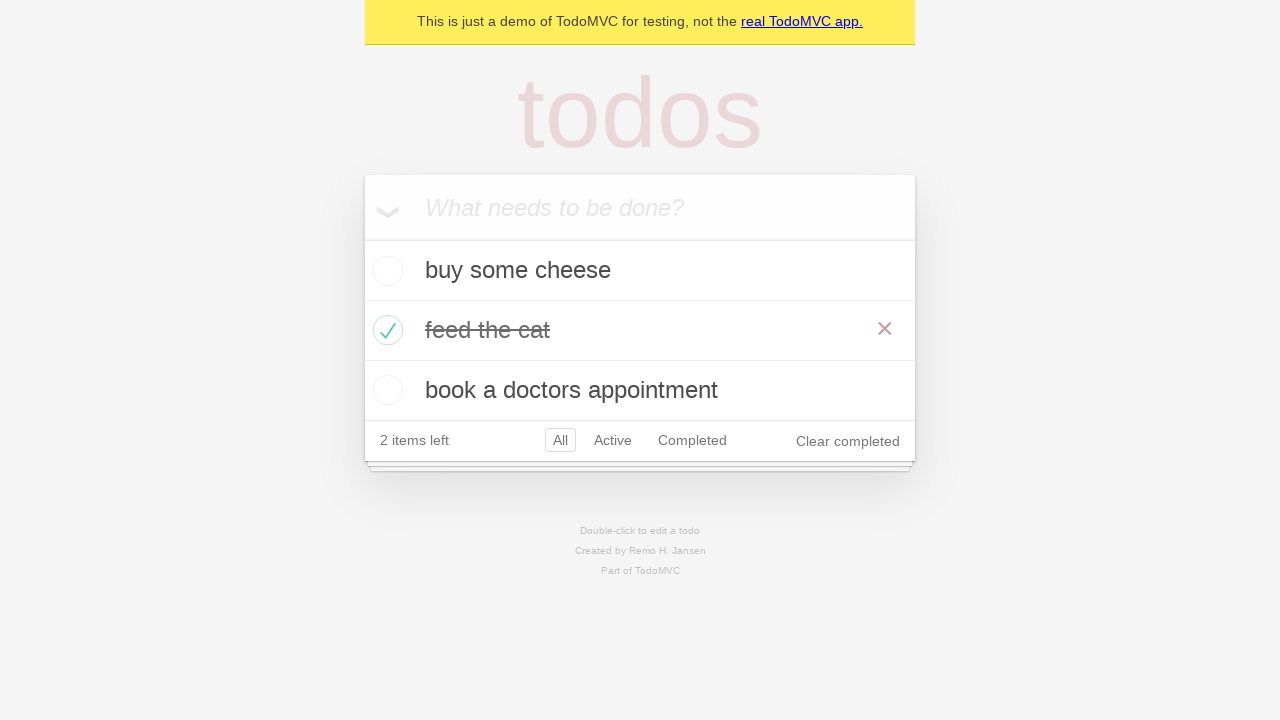

Clicked the Completed filter link at (692, 440) on internal:role=link[name="Completed"i]
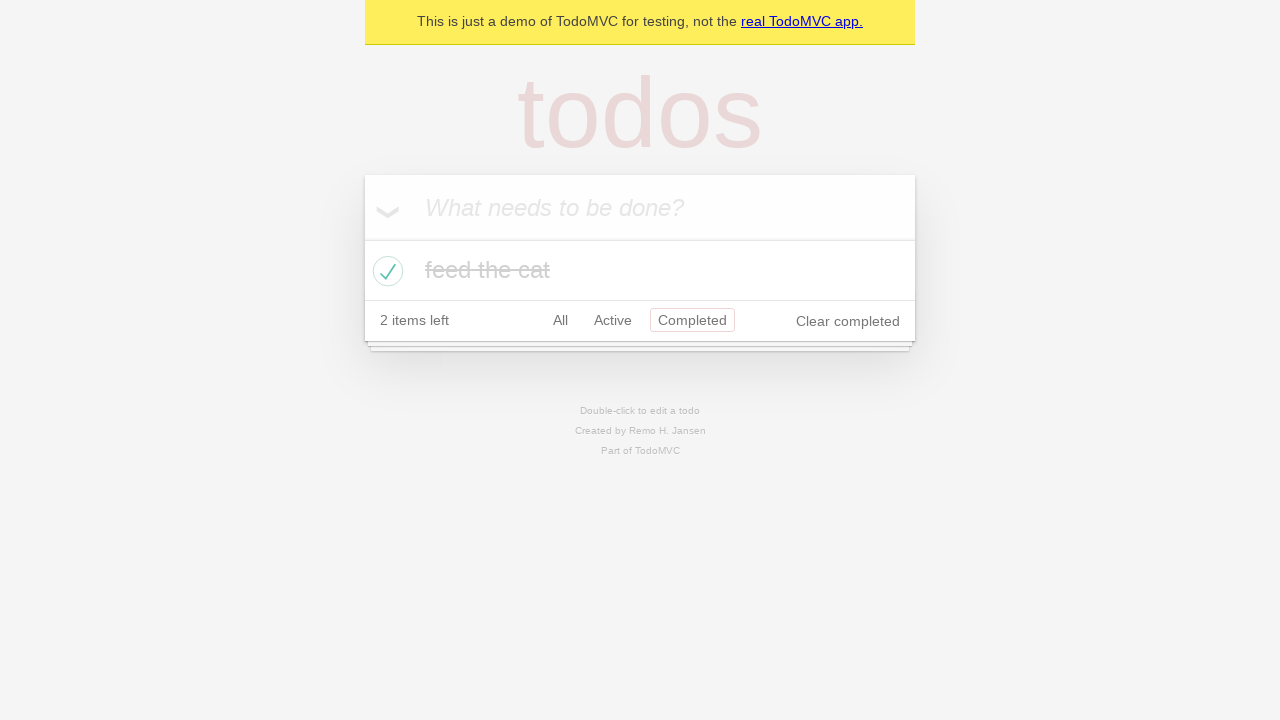

Verified that completed todo items are now displayed
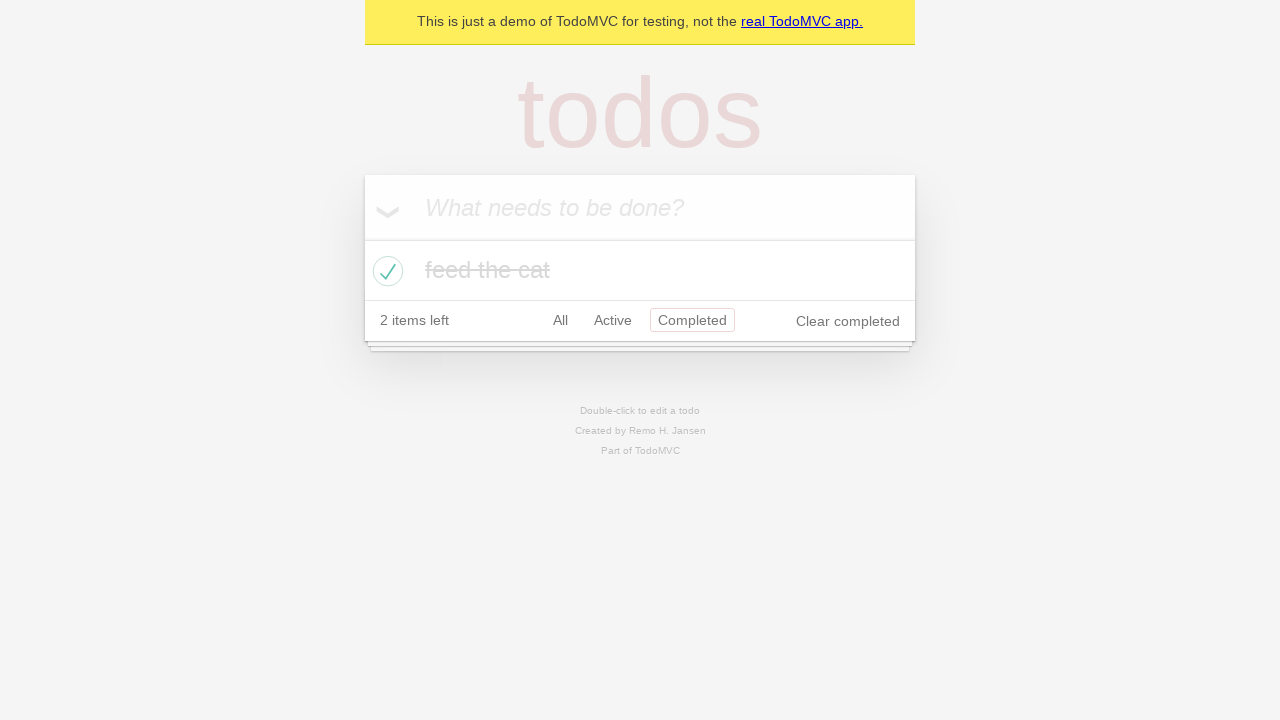

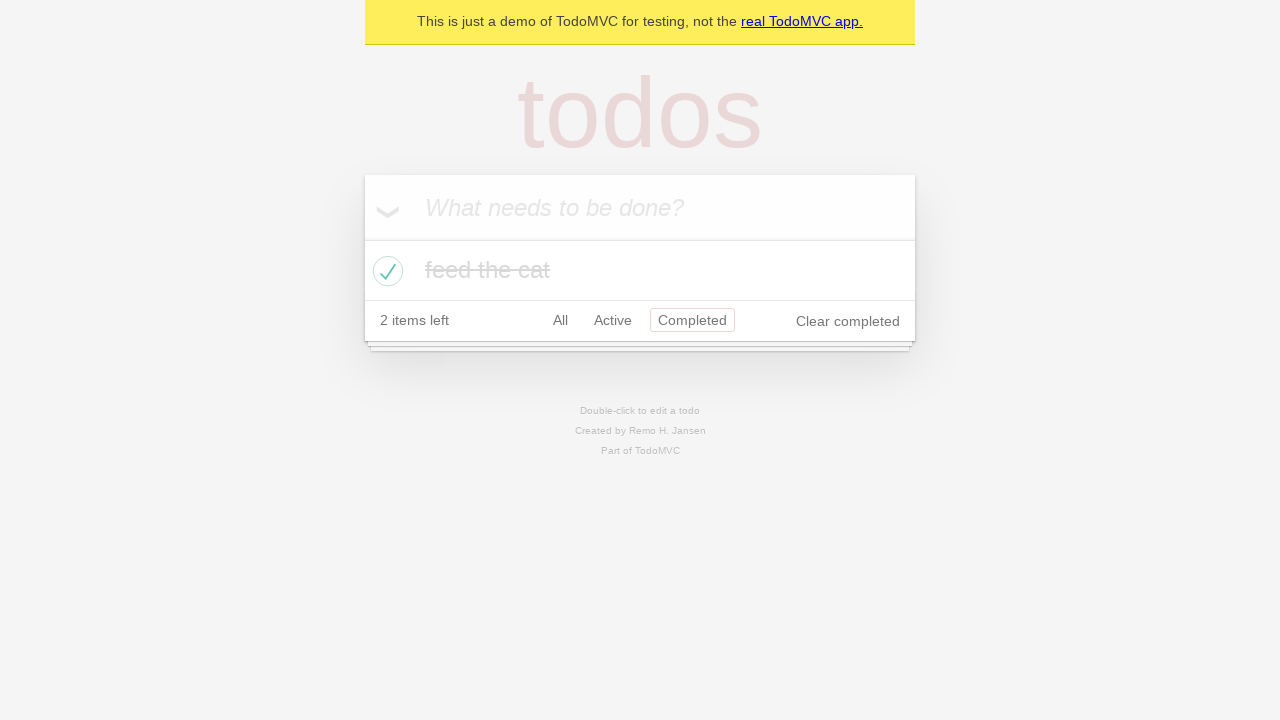